Tests page scrolling functionality and verifies that the sum of values in a table column matches the displayed total amount

Starting URL: https://rahulshettyacademy.com/AutomationPractice/

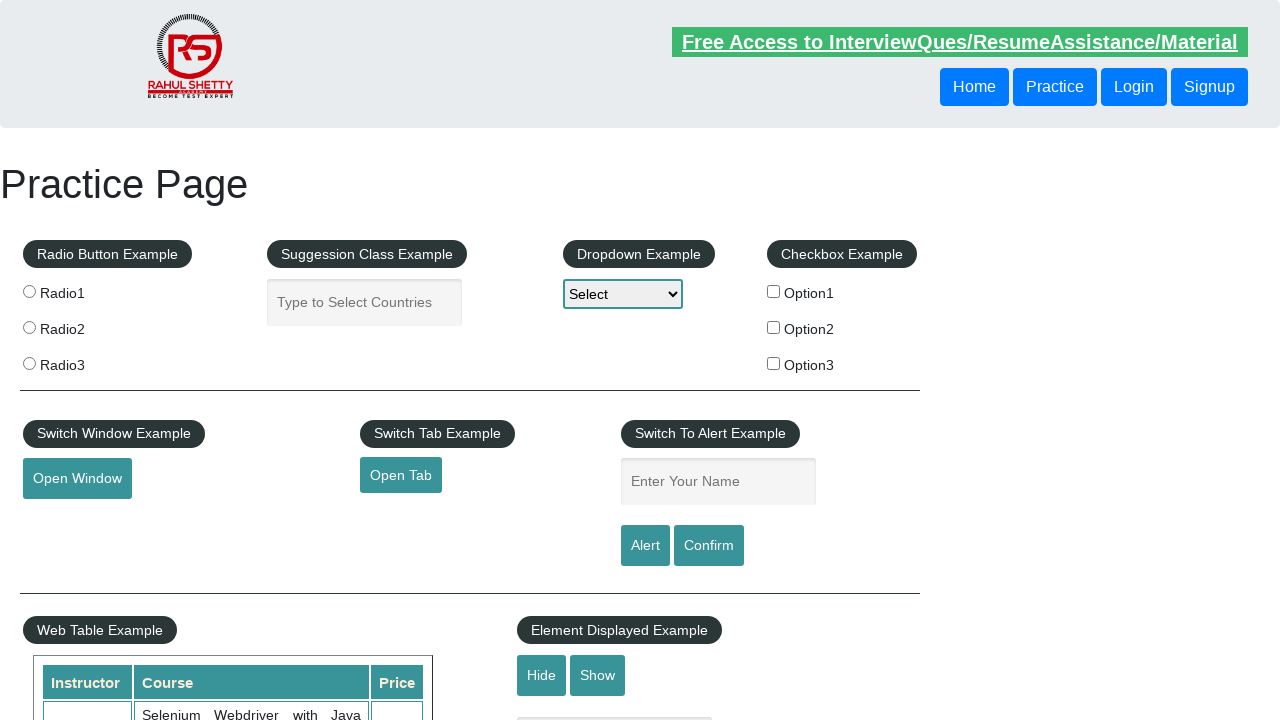

Scrolled down the page by 600 pixels
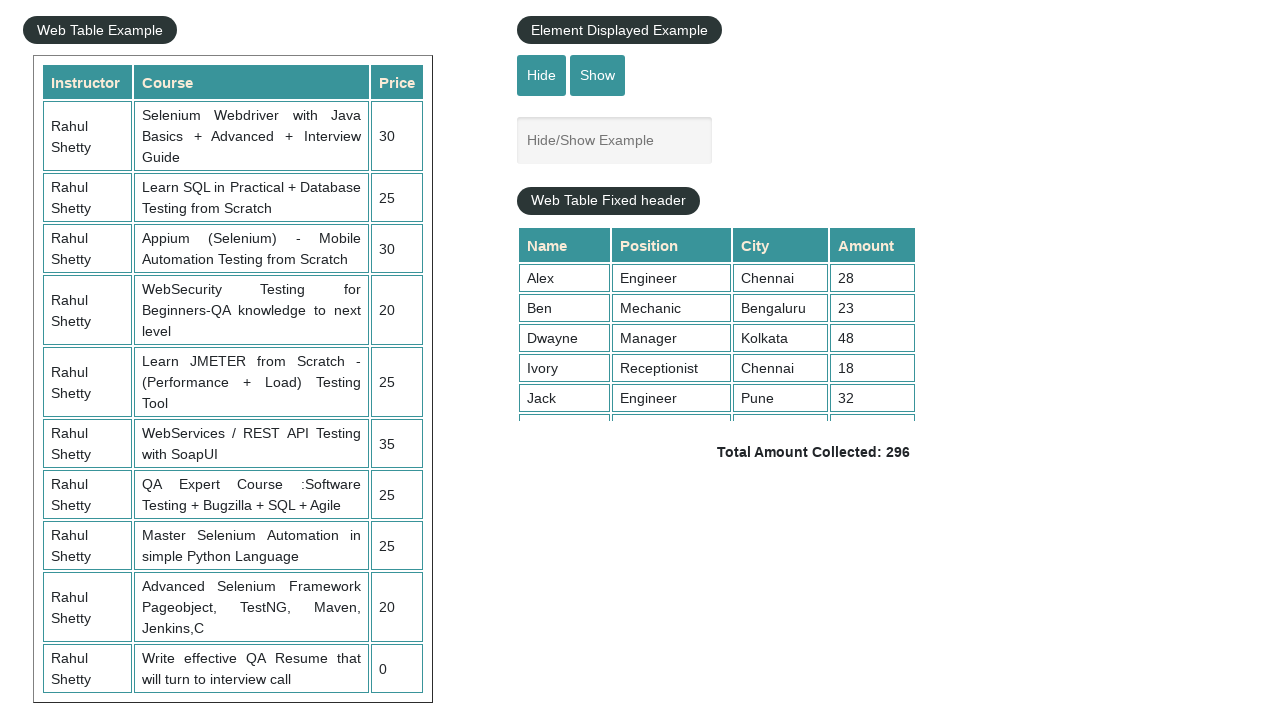

Waited 1 second for page scroll to complete
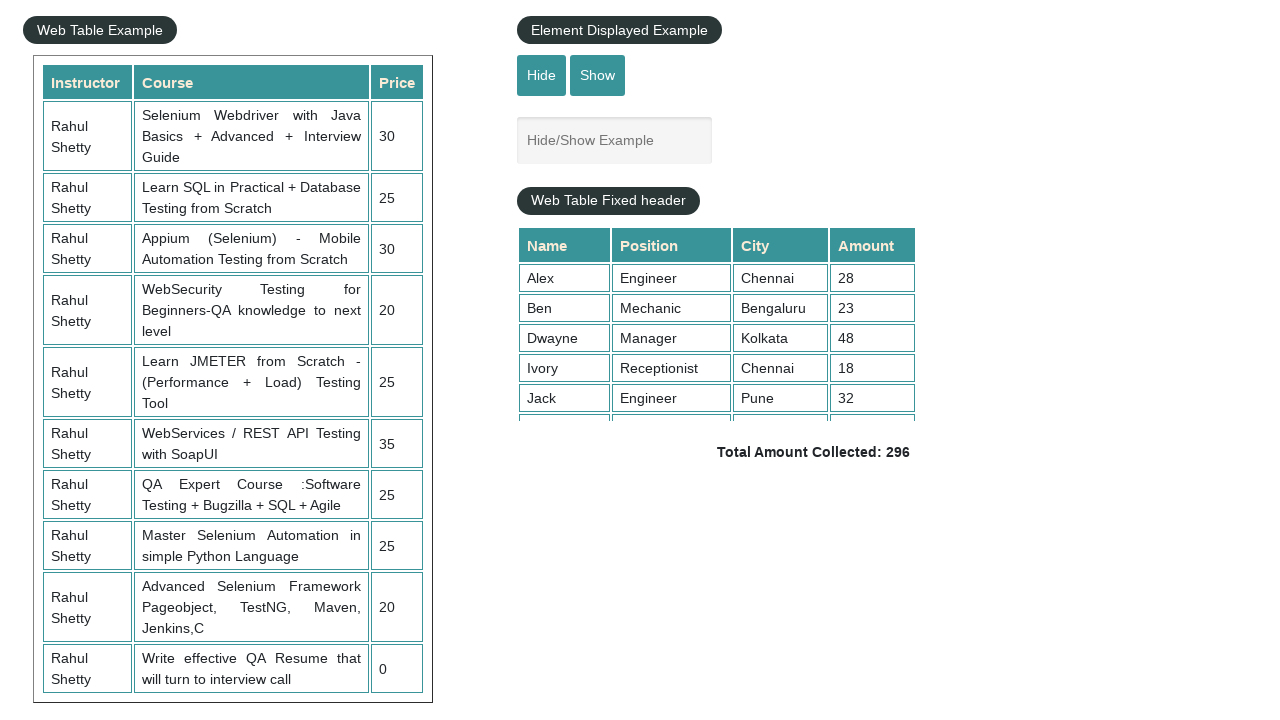

Scrolled table element by 5000 pixels
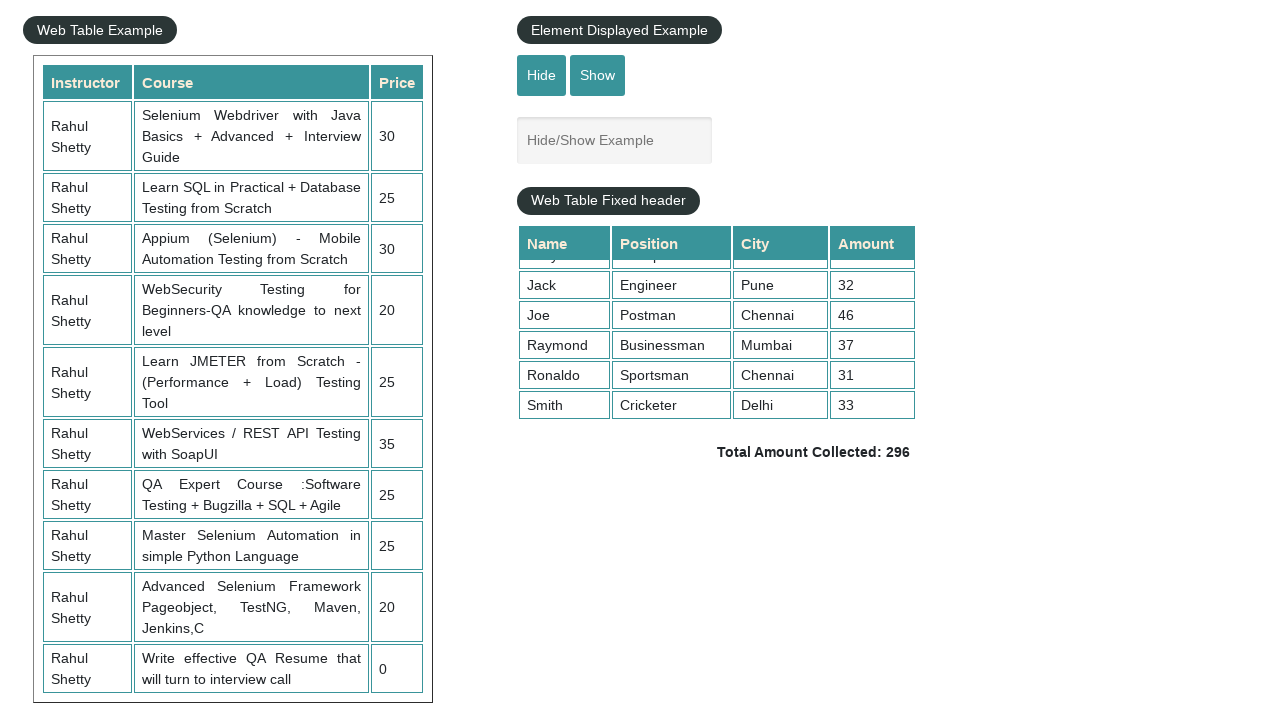

Waited 1 second for table scroll to complete
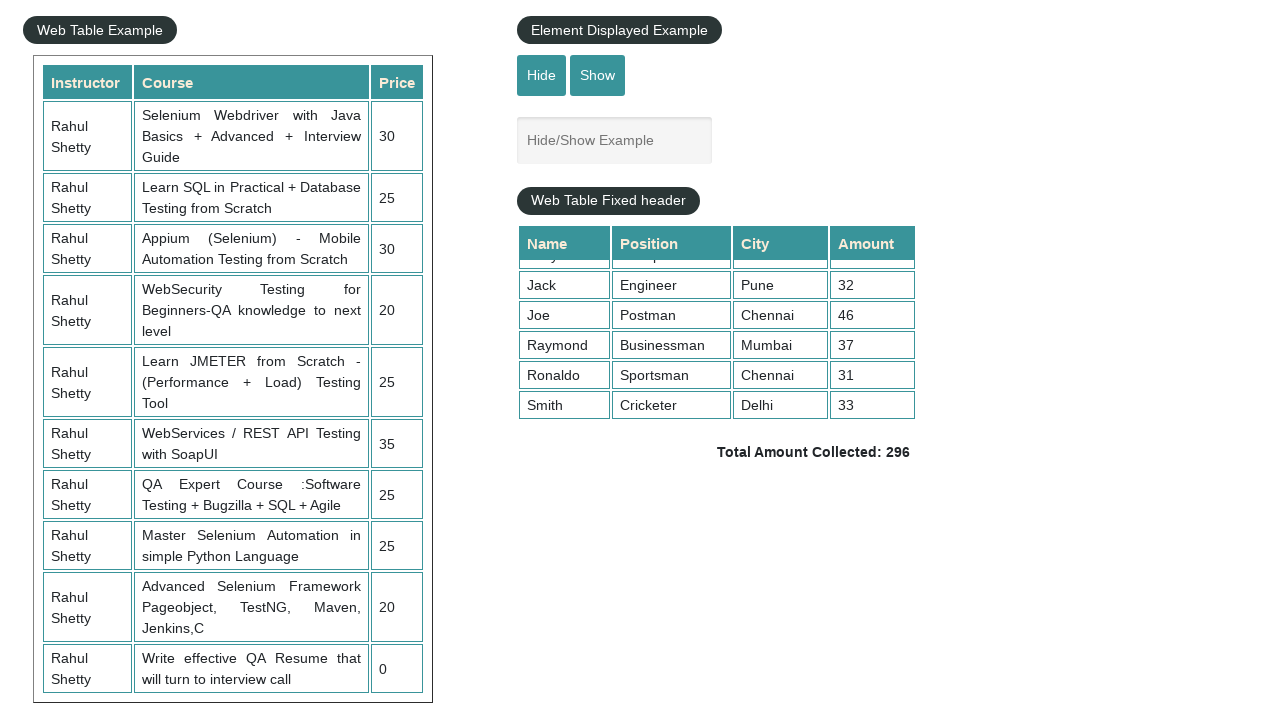

Retrieved all values from the 4th column of the table
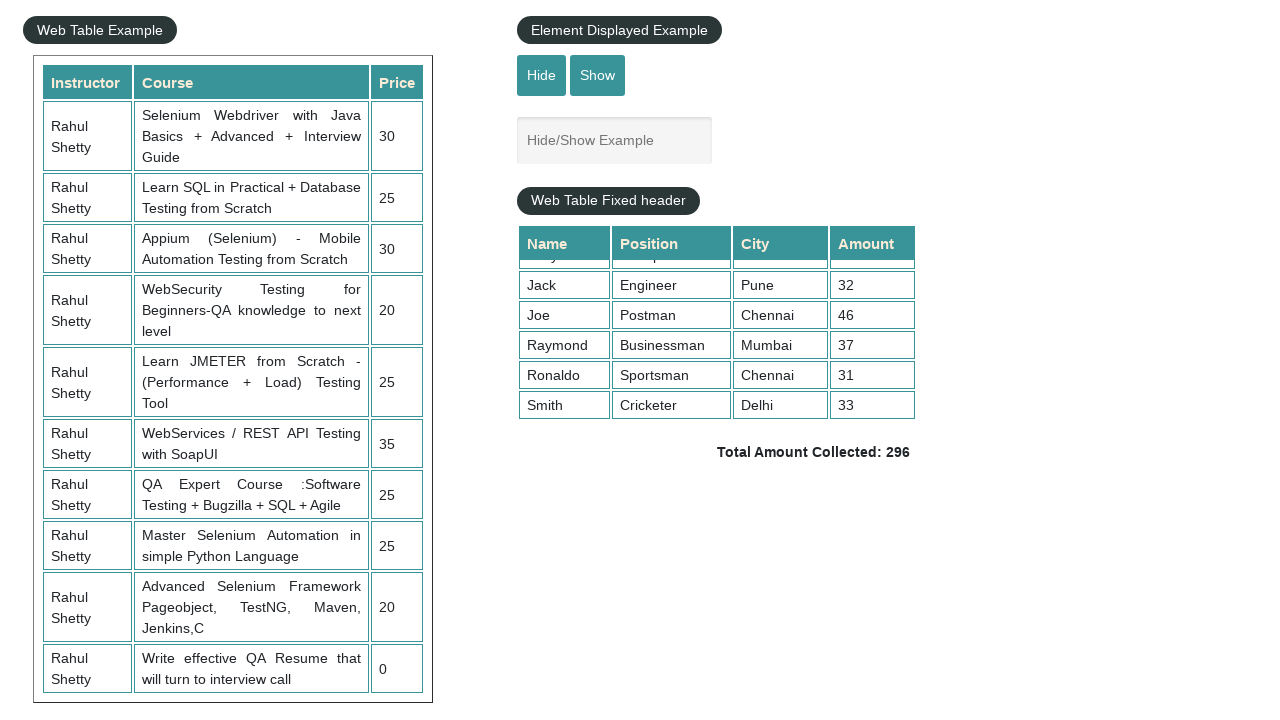

Calculated sum of table column values: 296
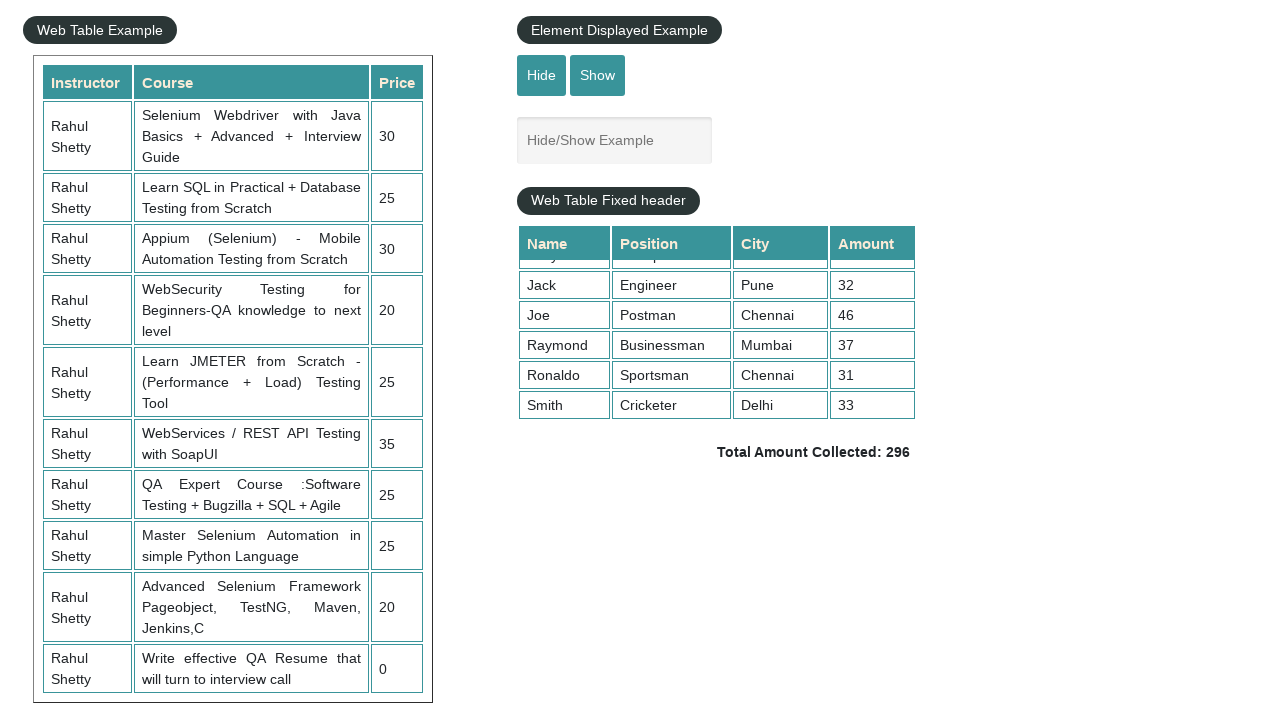

Retrieved displayed total amount: 296
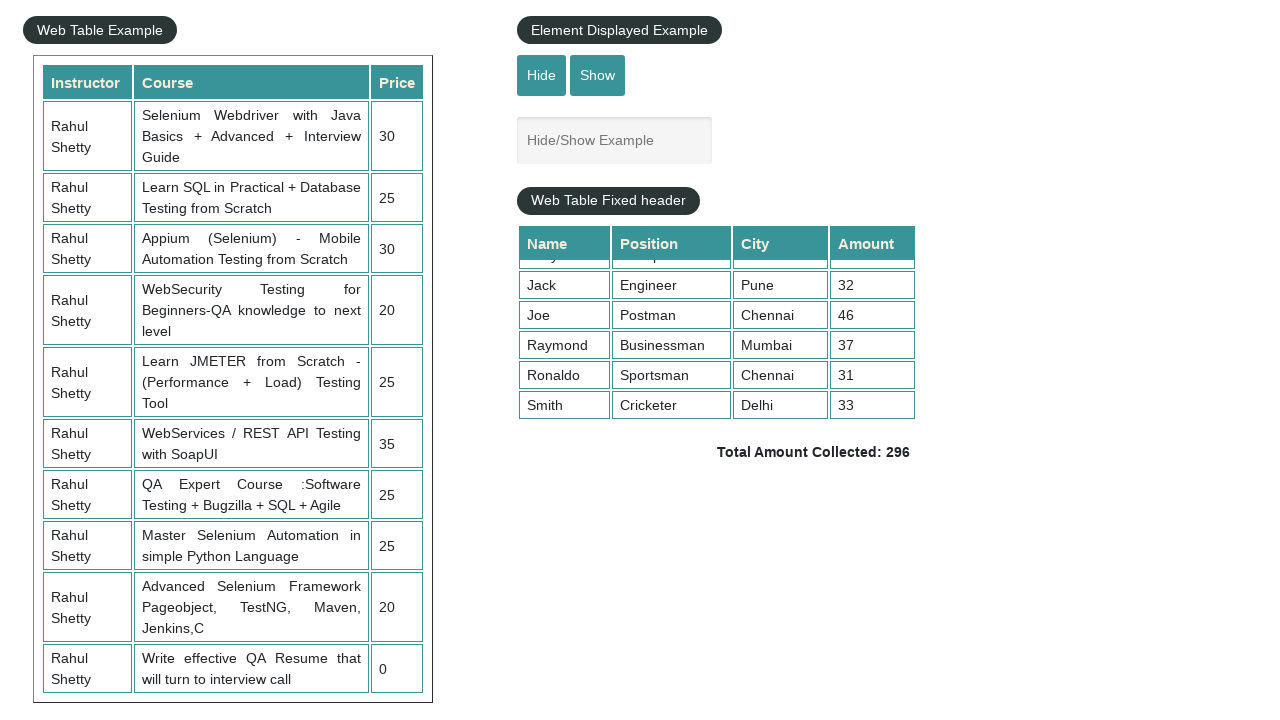

Verified that calculated sum (296) matches displayed total (296)
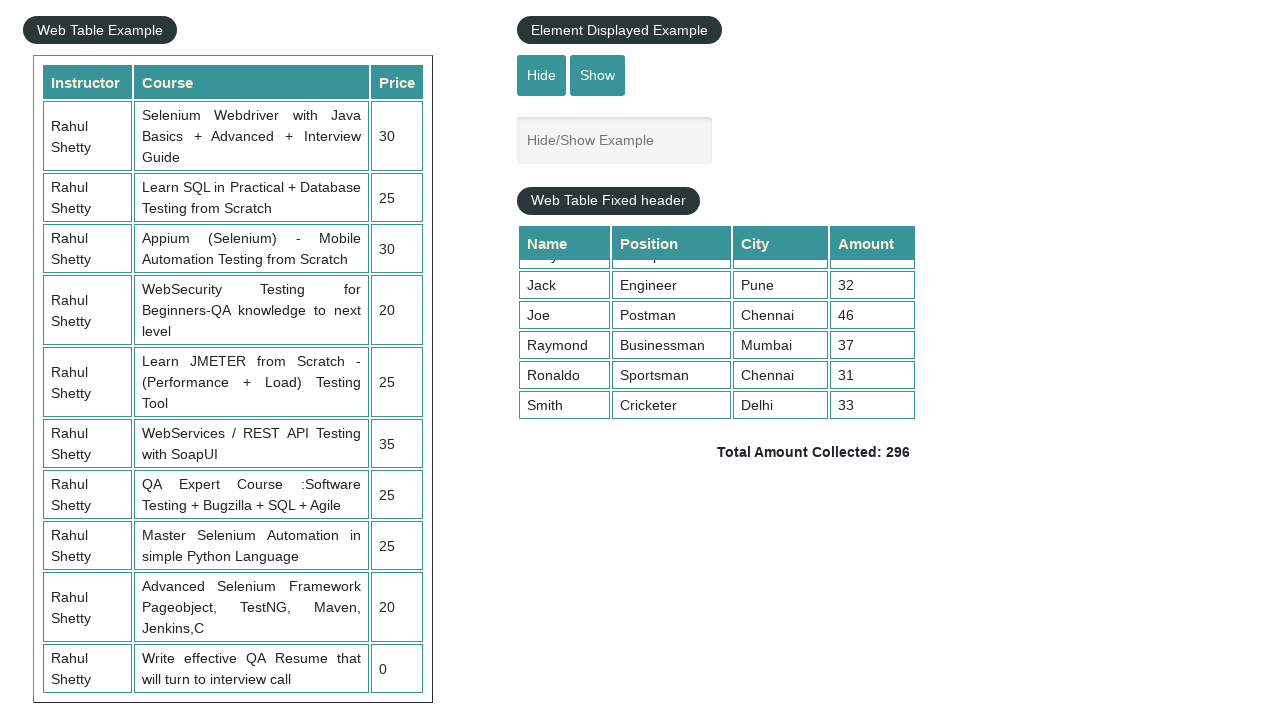

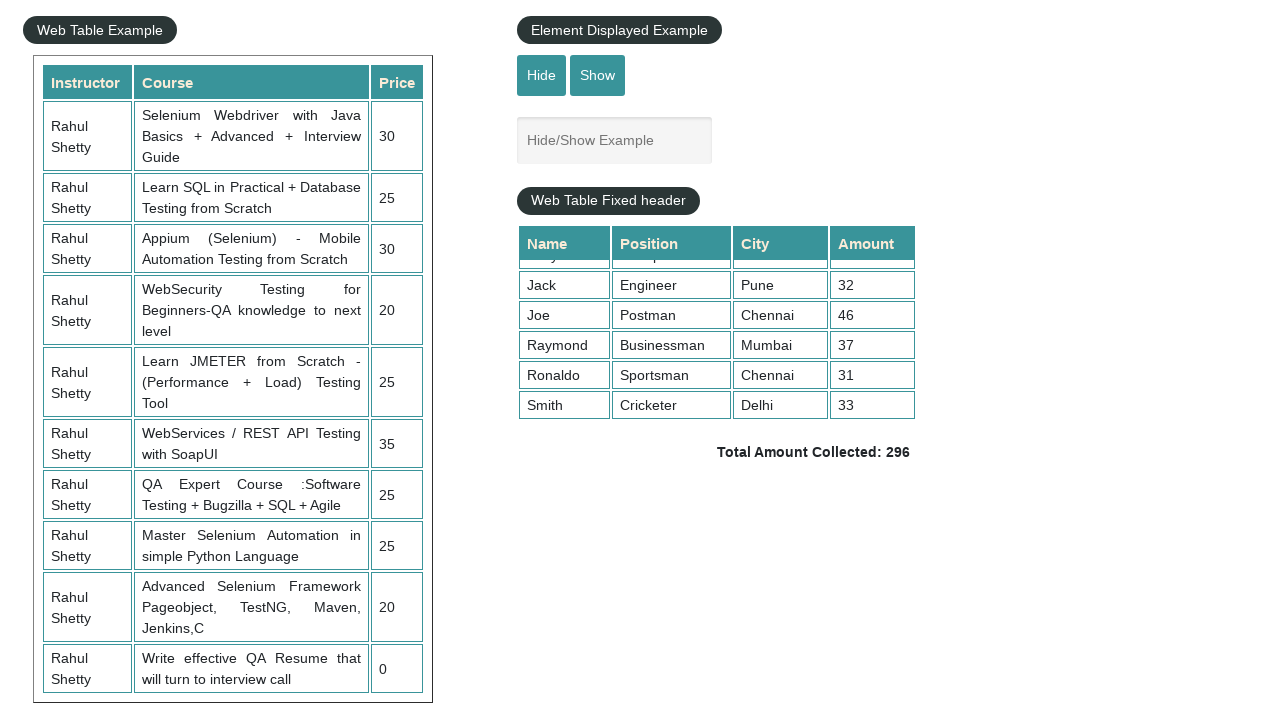